Tests multi-select dropdown functionality by selecting and deselecting various options, including even numbers and toggling selections

Starting URL: http://automationbykrishna.com/

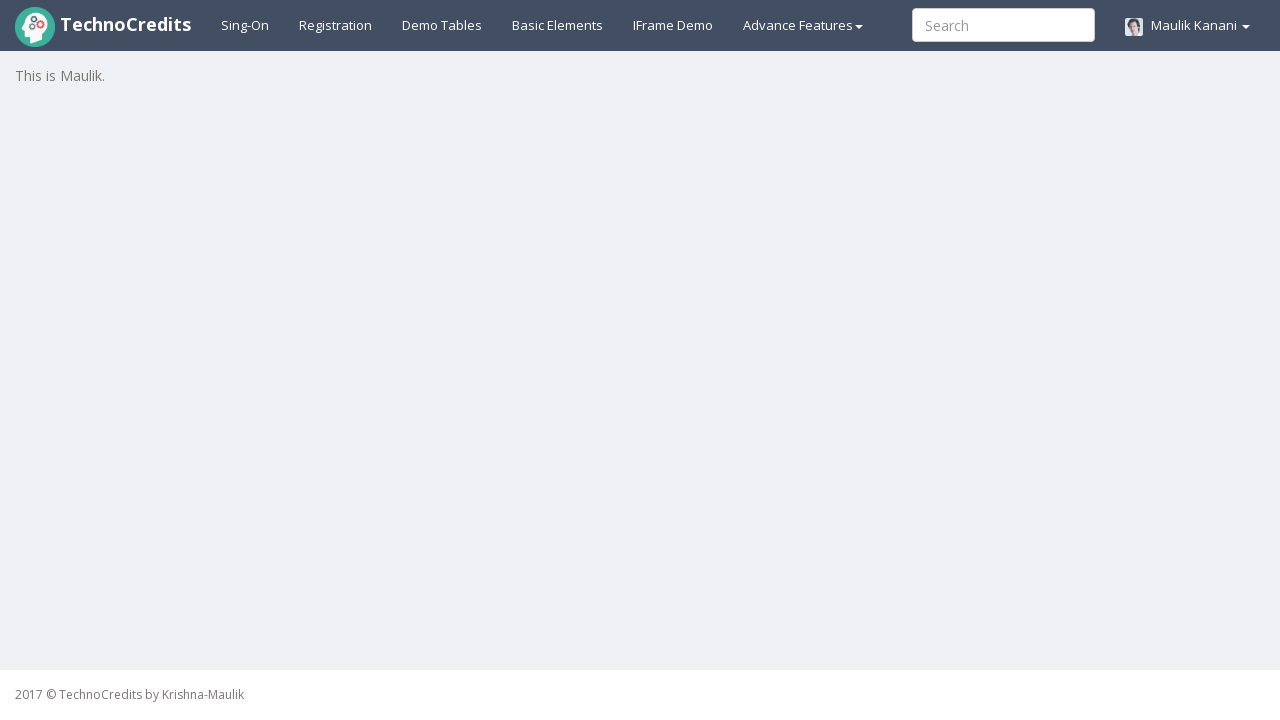

Clicked on basic elements tab at (558, 25) on #basicelements
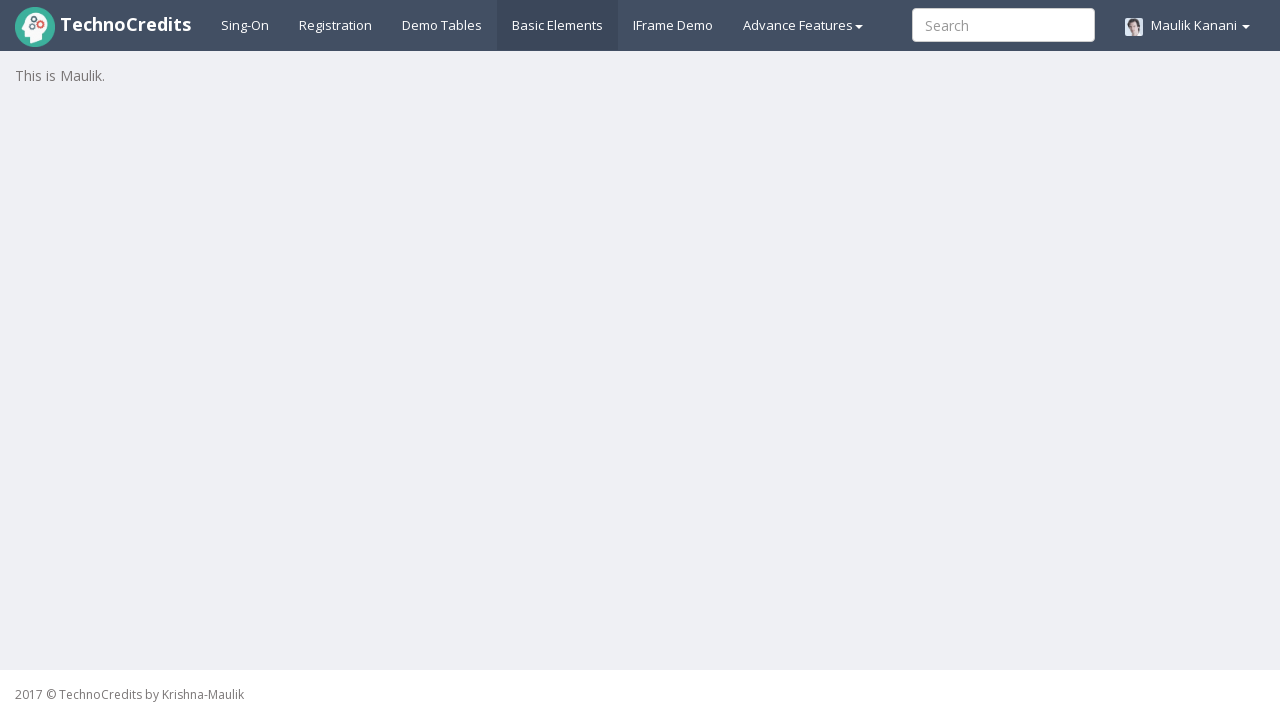

Waited 3 seconds for page to load
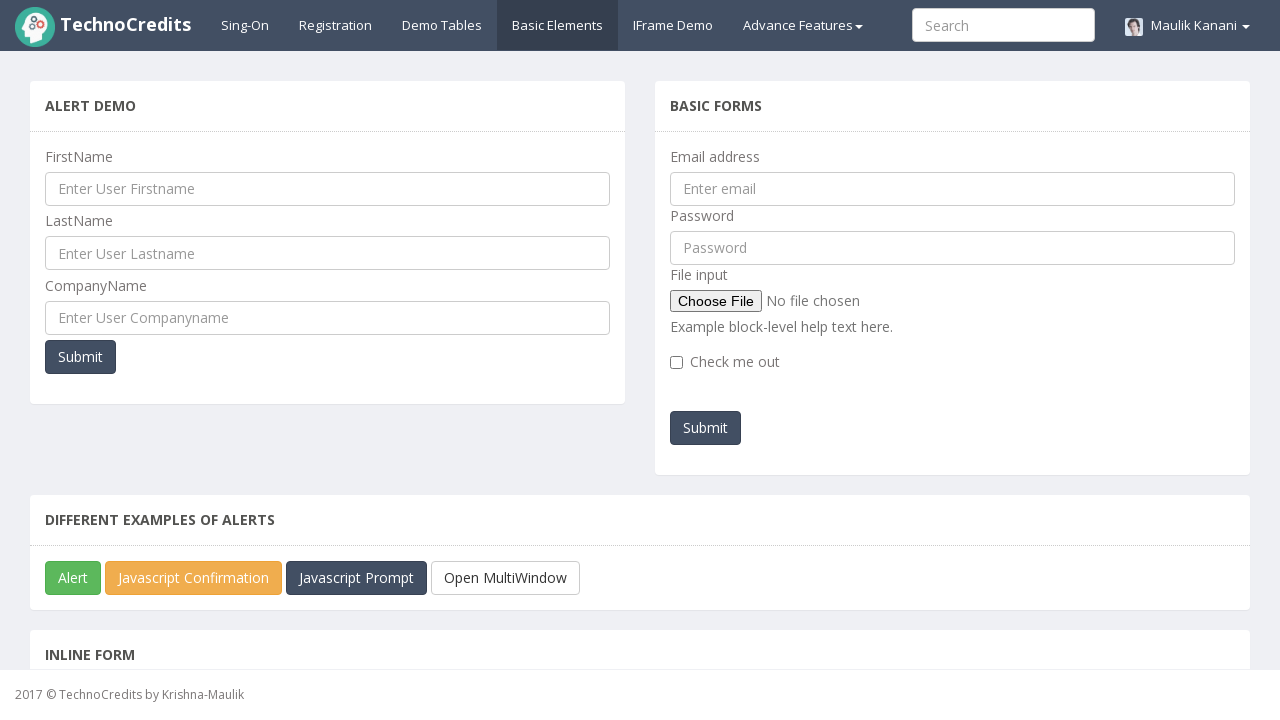

Scrolled to multi-select dropdown element
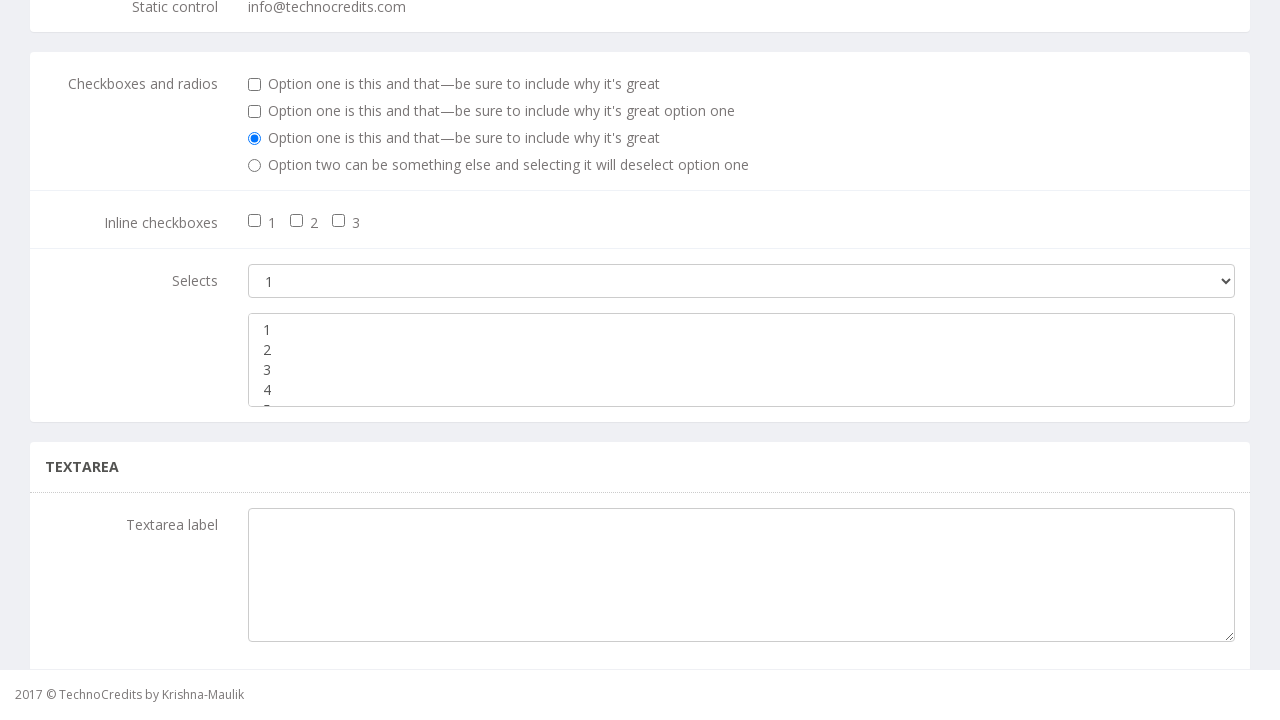

Retrieved all dropdown options, total count: 5
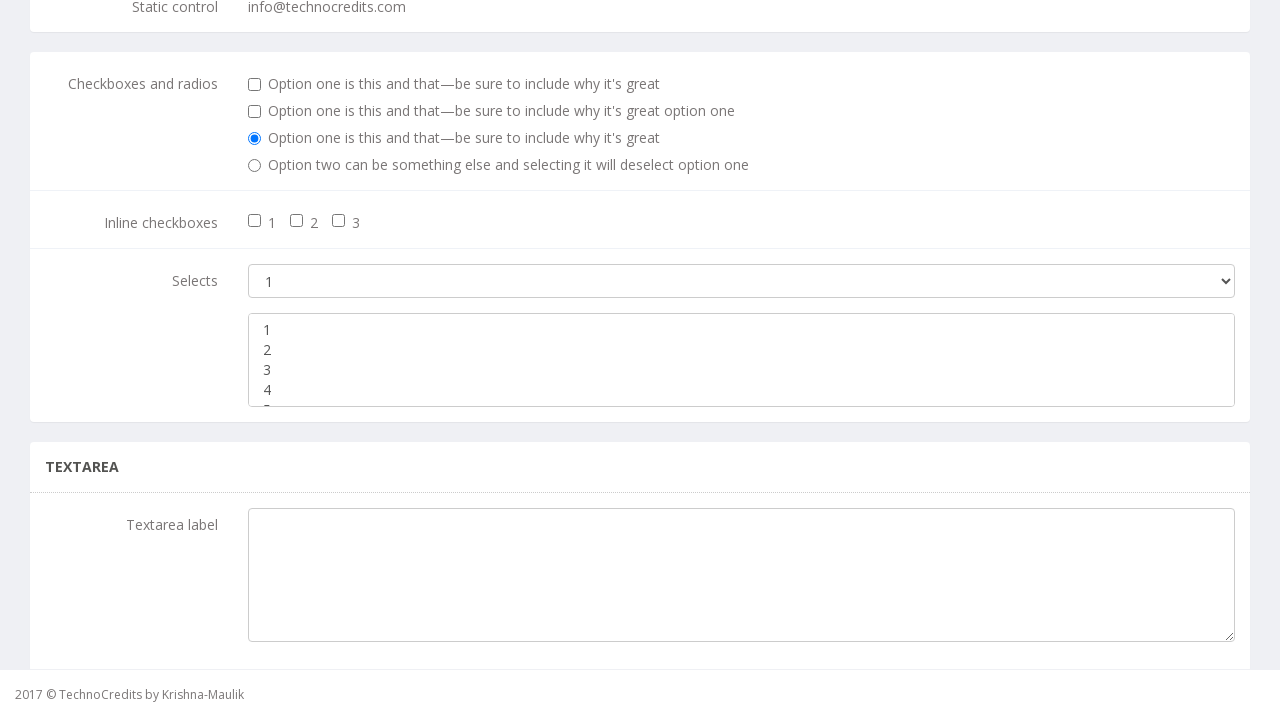

Verified dropdown is multi-select: True
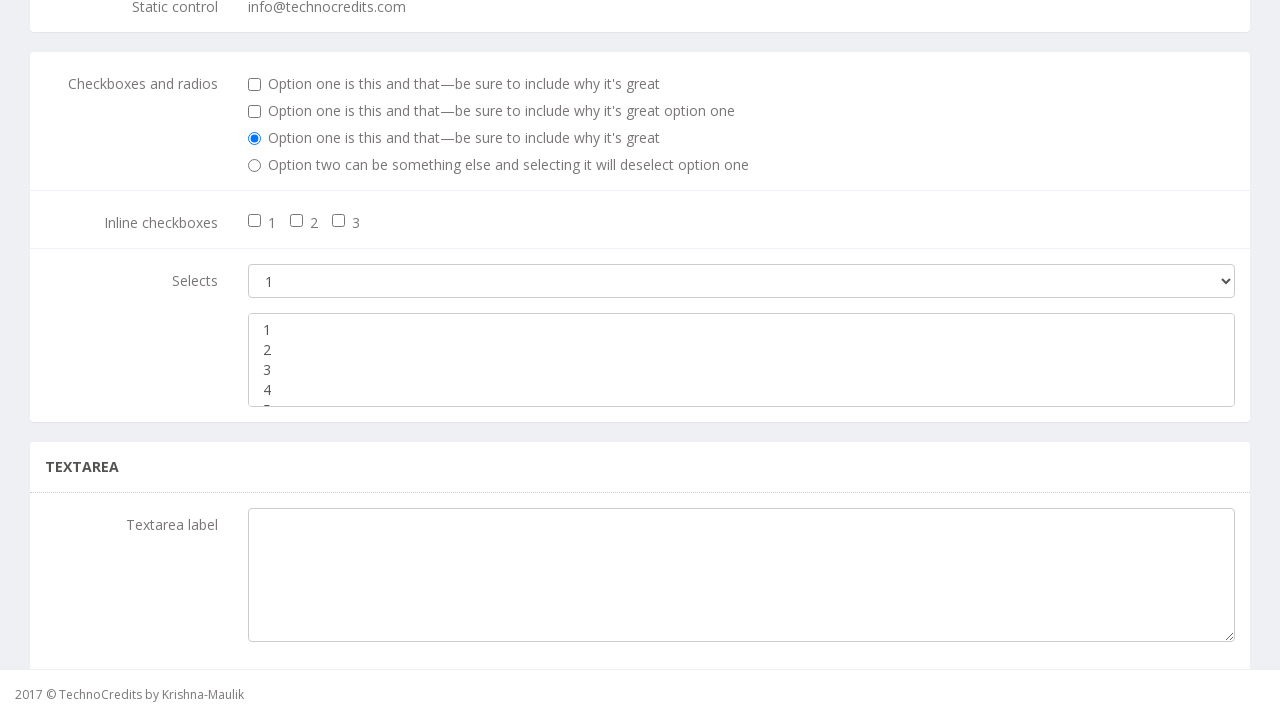

Selected even number option: 2 on xpath=//div[@class='panel-body']//div[3]//select[2]
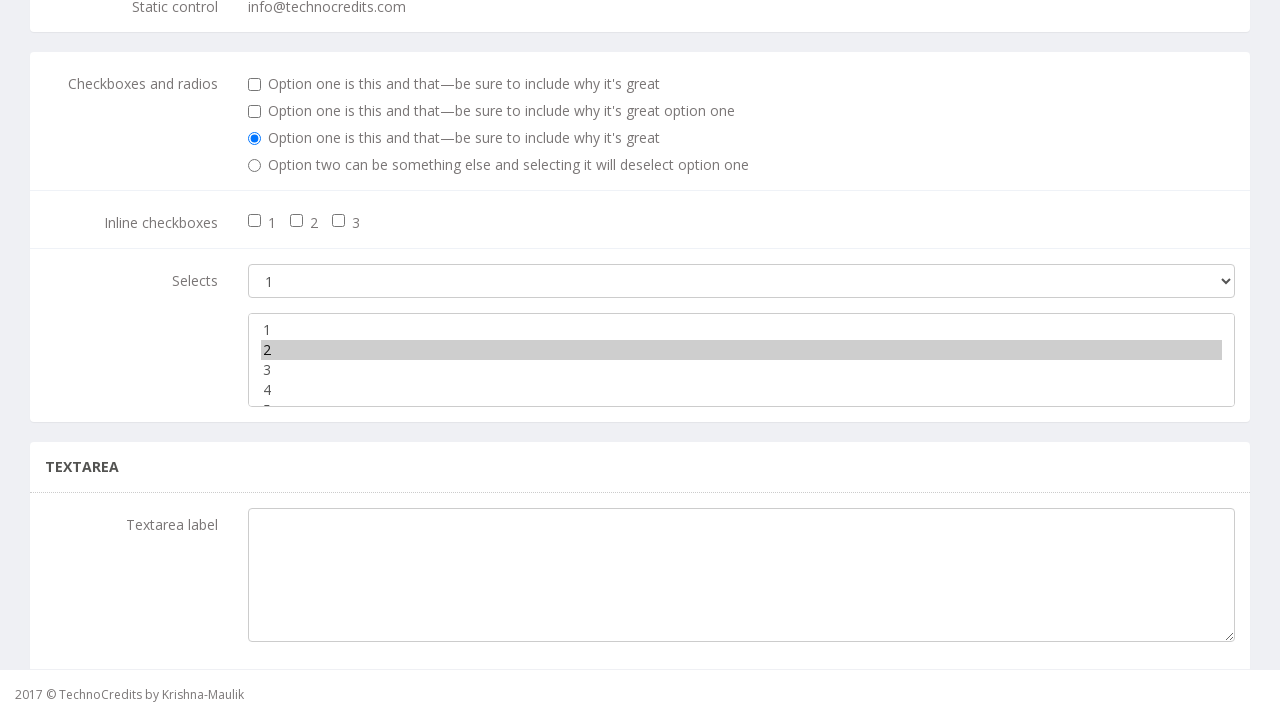

Selected even number option: 4 on xpath=//div[@class='panel-body']//div[3]//select[2]
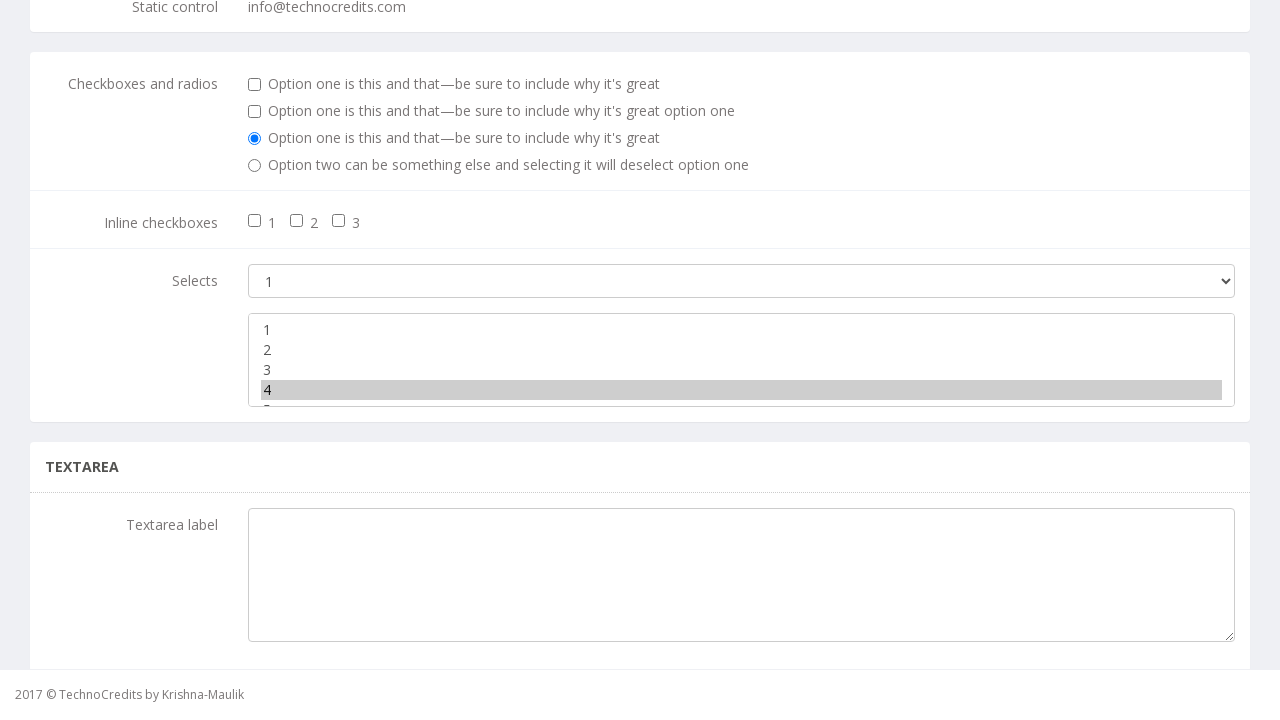

Retrieved all selected options, count: 1
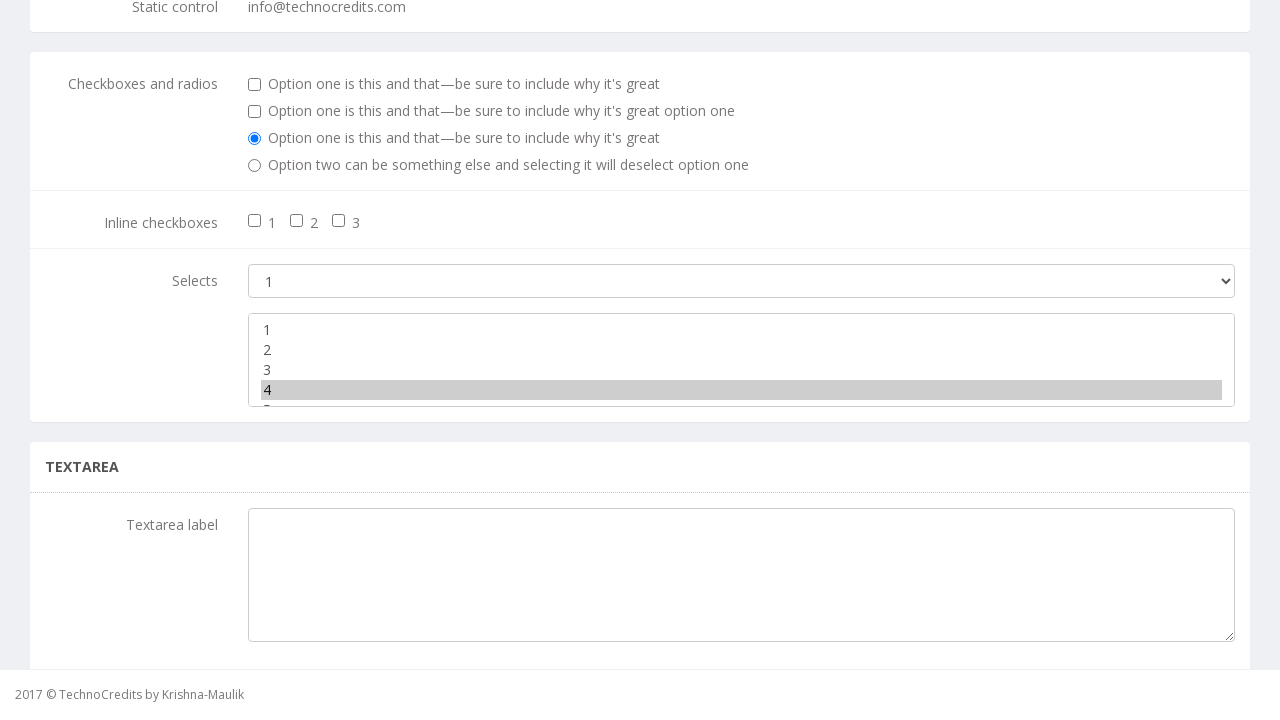

Deselected first selected option: 4
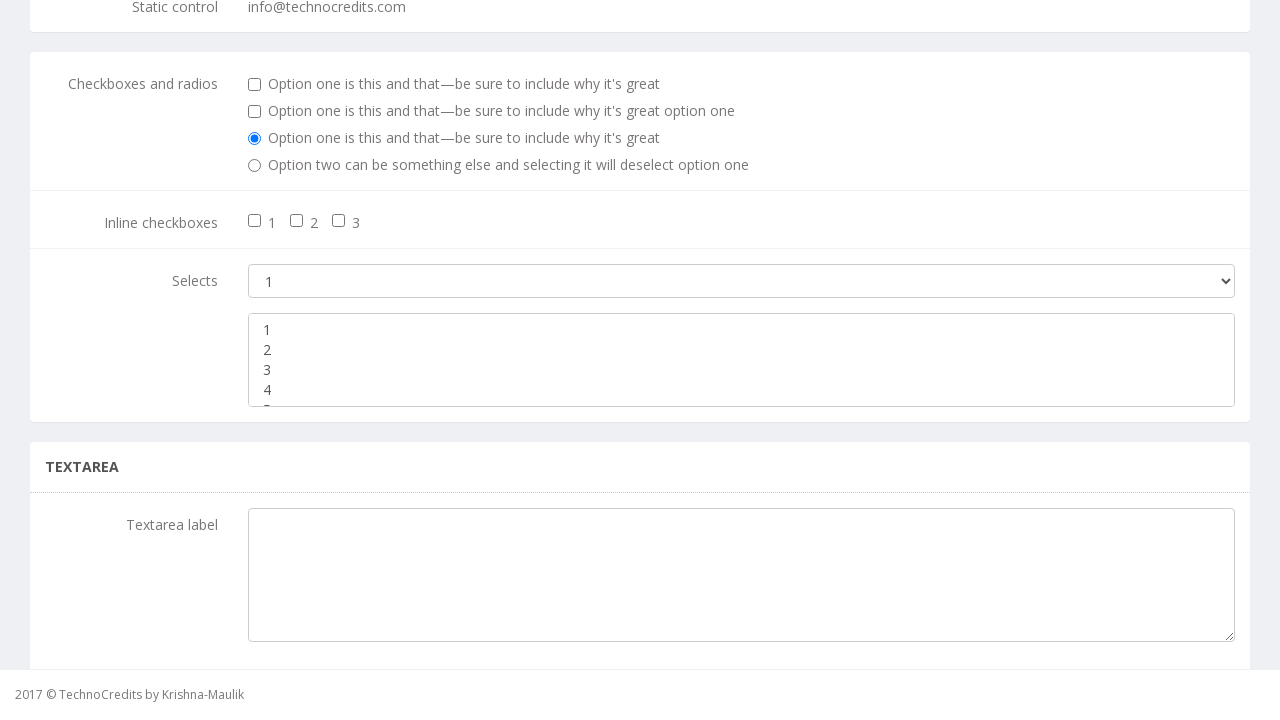

Selected previously unselected option: 1 on xpath=//div[@class='panel-body']//div[3]//select[2]
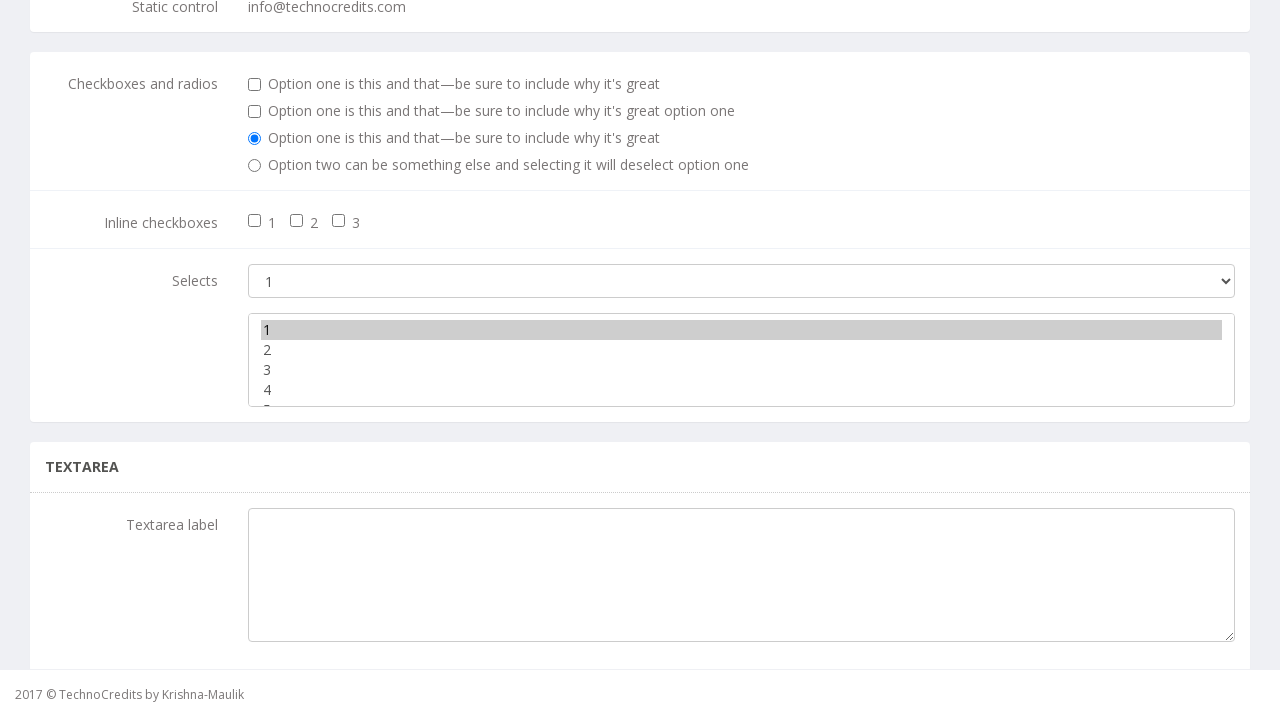

Selected previously unselected option: 2 on xpath=//div[@class='panel-body']//div[3]//select[2]
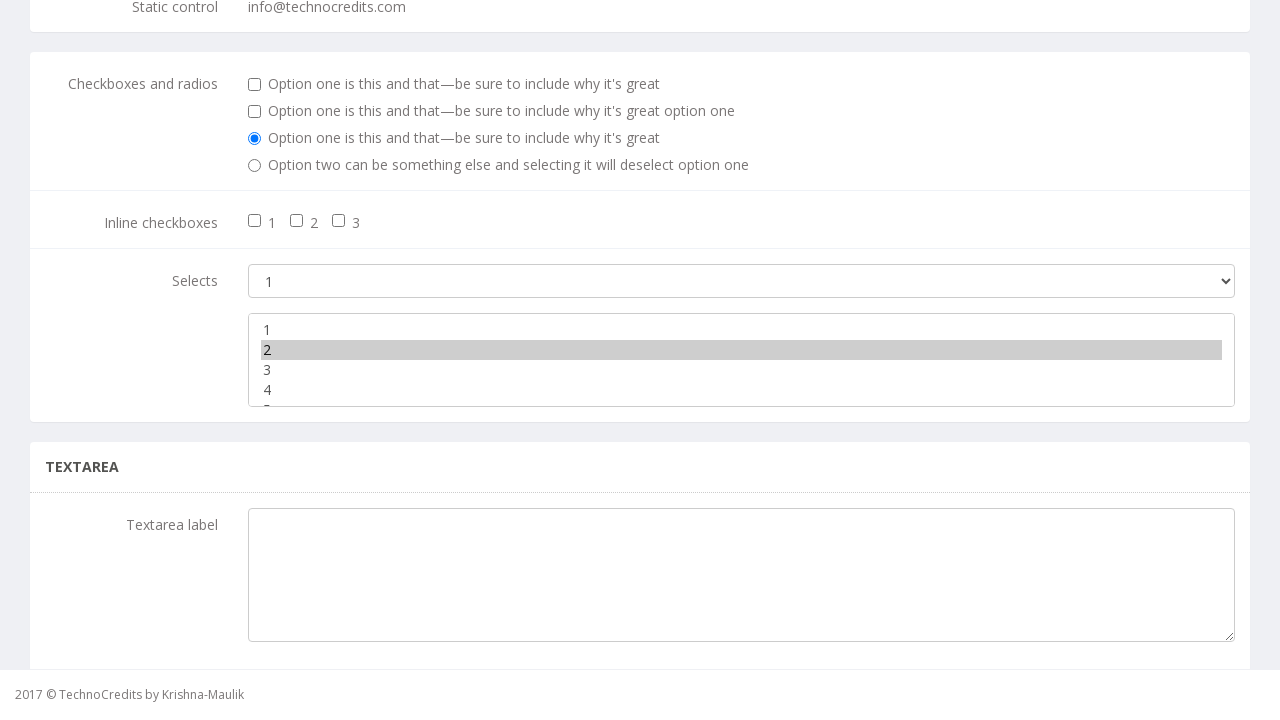

Selected previously unselected option: 3 on xpath=//div[@class='panel-body']//div[3]//select[2]
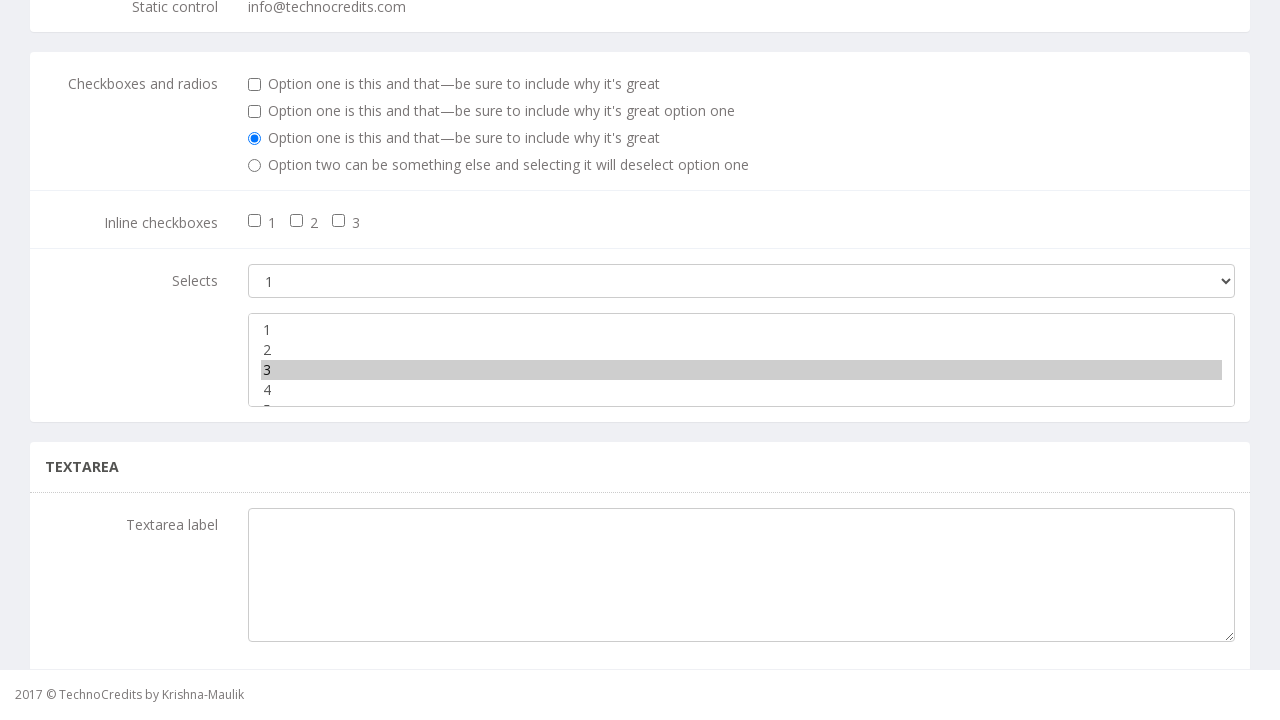

Selected previously unselected option: 4 on xpath=//div[@class='panel-body']//div[3]//select[2]
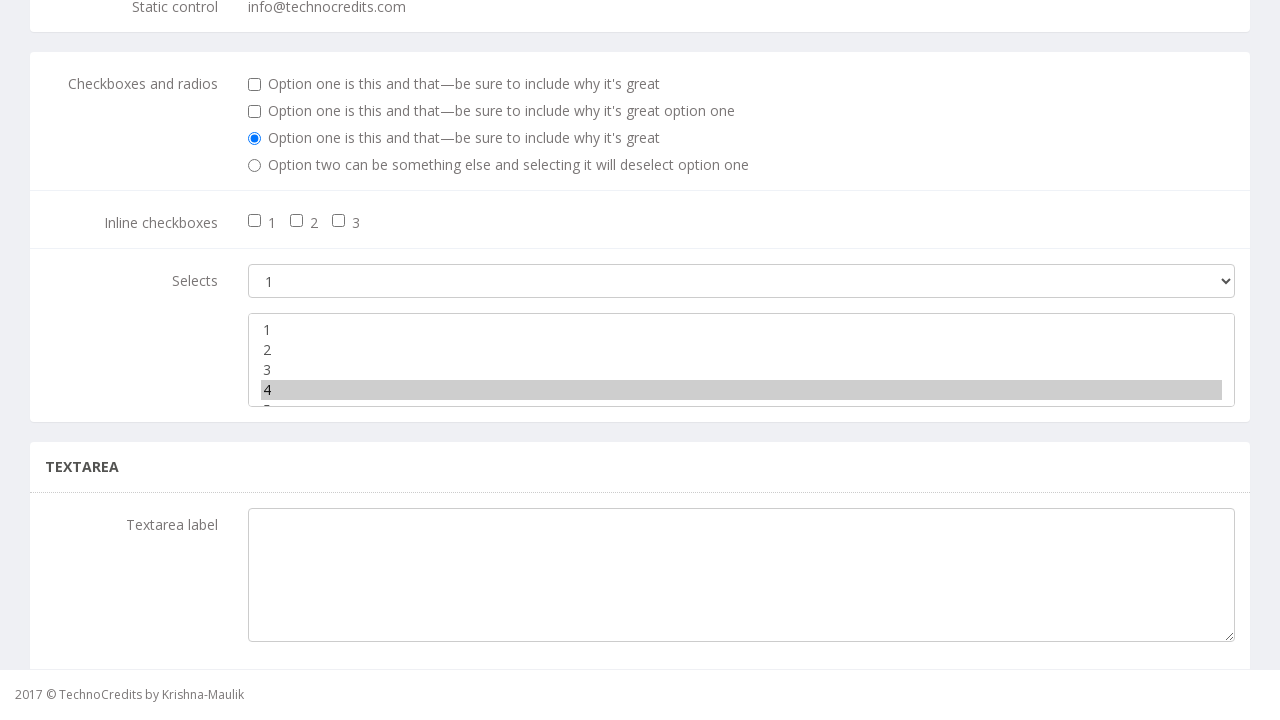

Selected previously unselected option: 5 on xpath=//div[@class='panel-body']//div[3]//select[2]
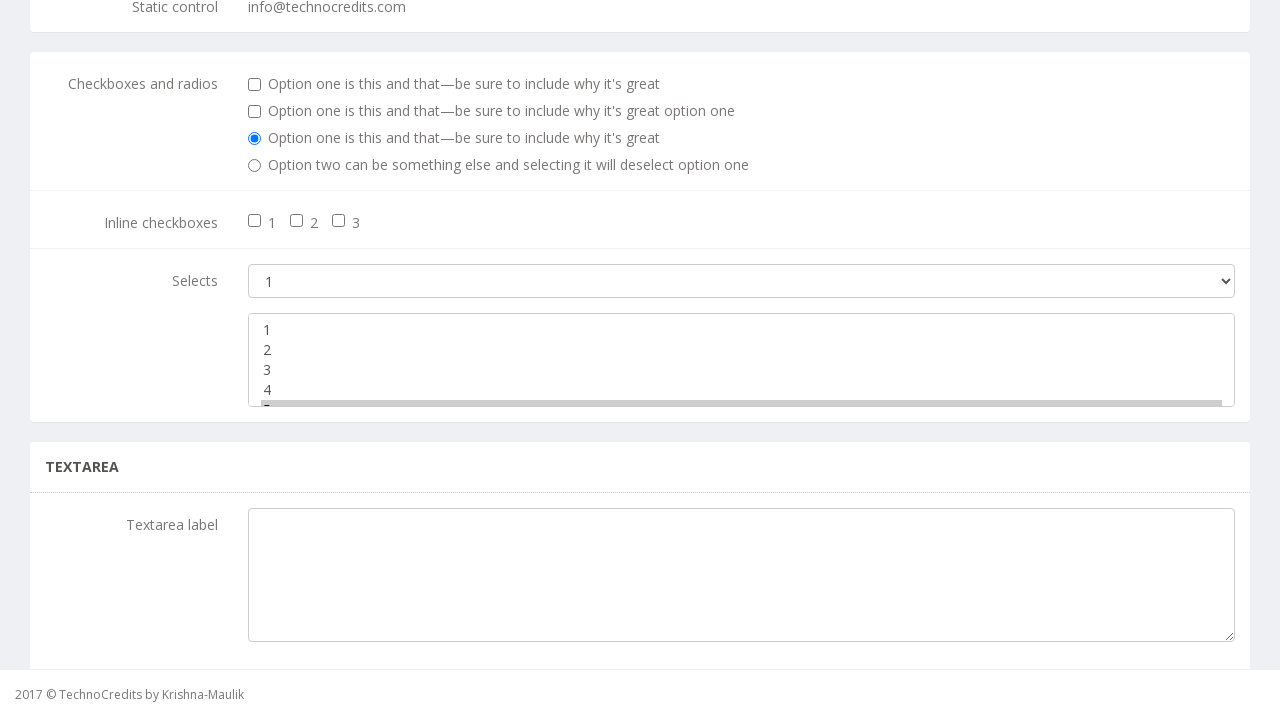

Retrieved final selected options after toggling: 5
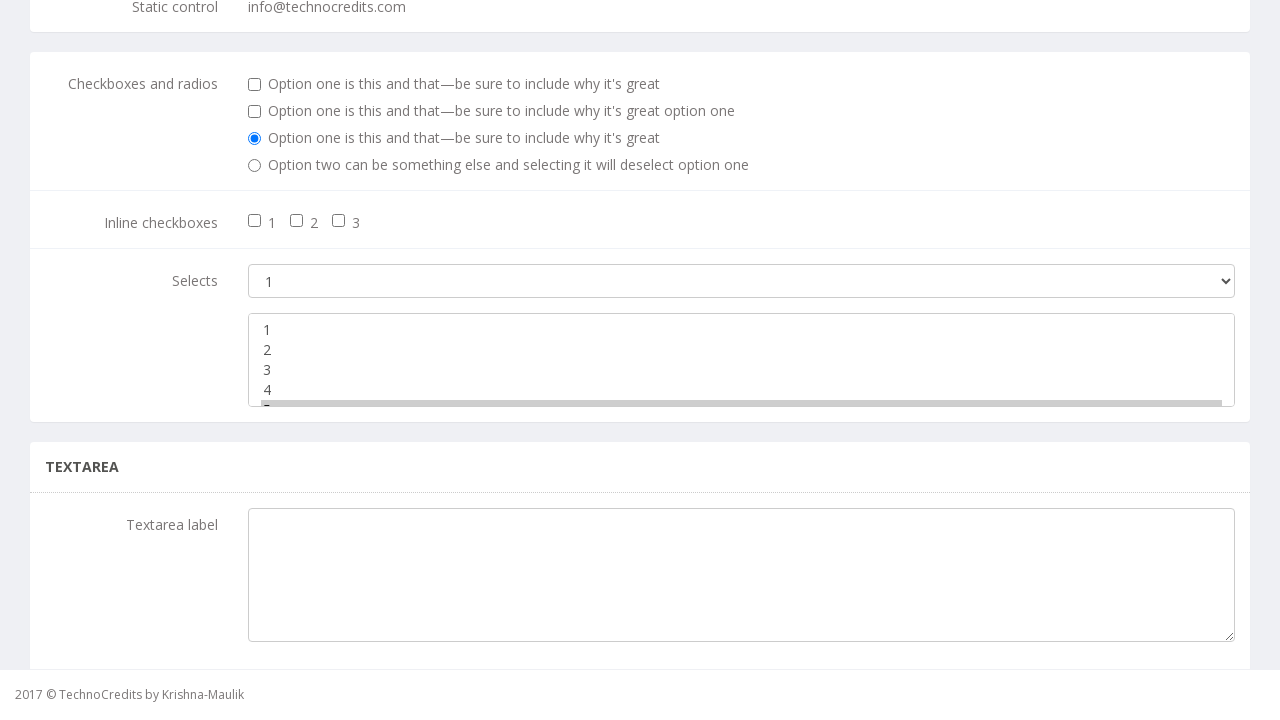

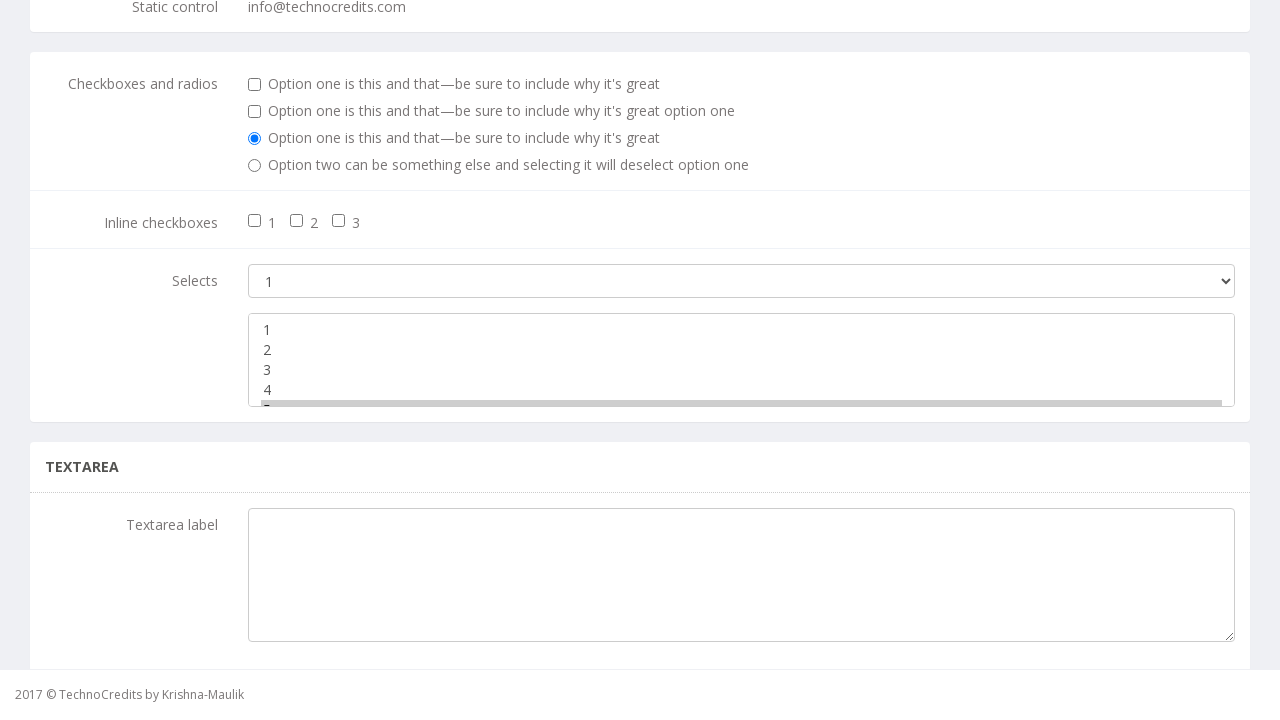